Tests dropdown selection functionality by navigating to OrangeHRM trial signup page and selecting a country value from a dropdown menu without using standard select methods.

Starting URL: https://www.orangehrm.com/orangehrm-30-day-trial/

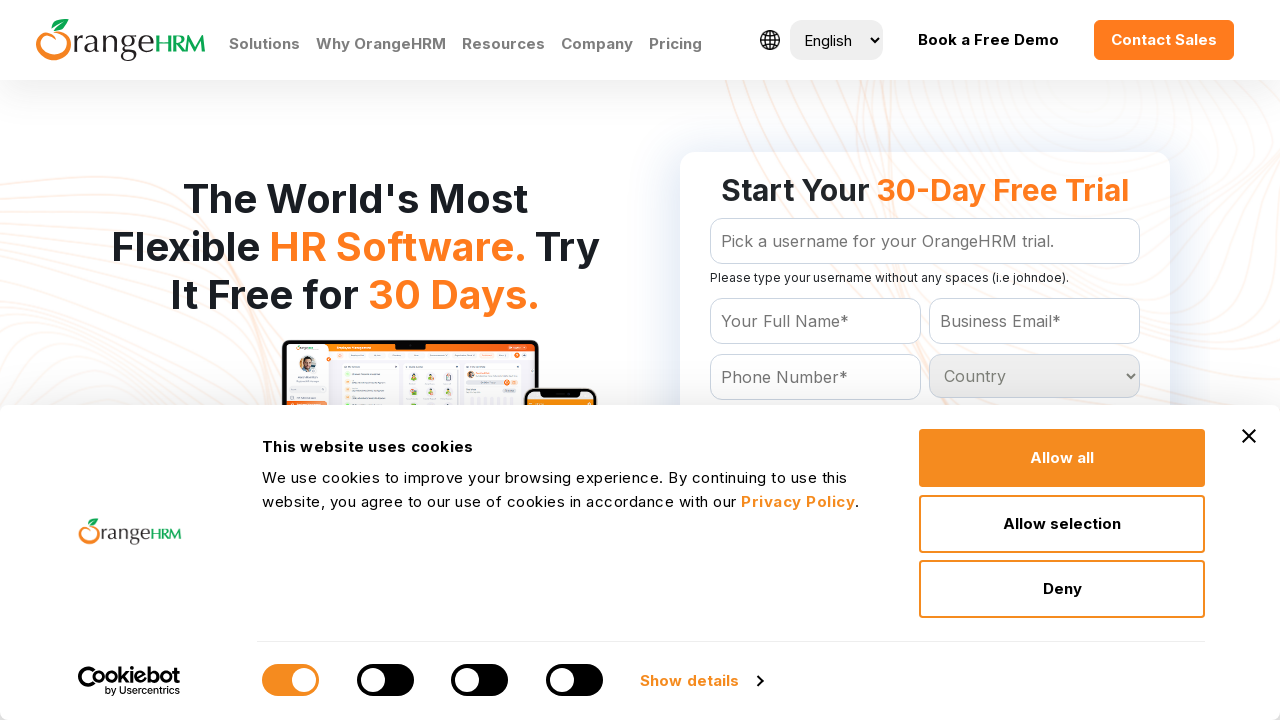

Country dropdown selector became visible
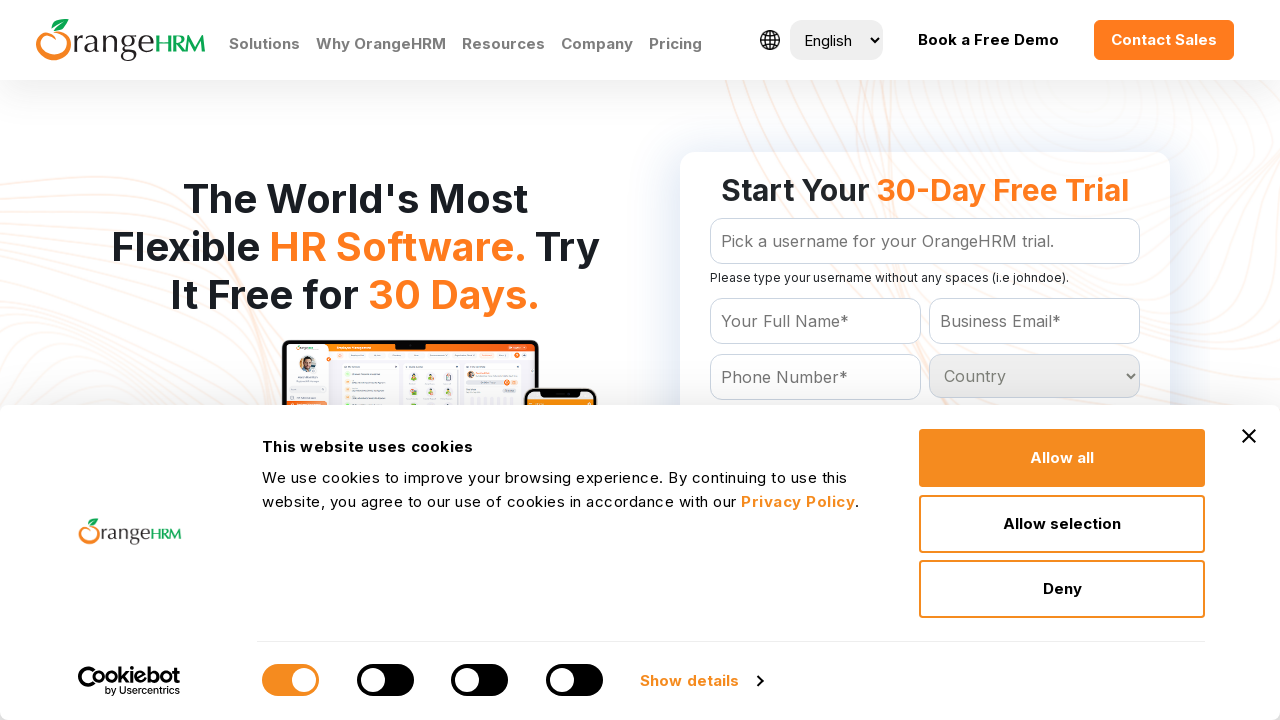

Selected 'India' from country dropdown using select_option method on #Form_getForm_Country
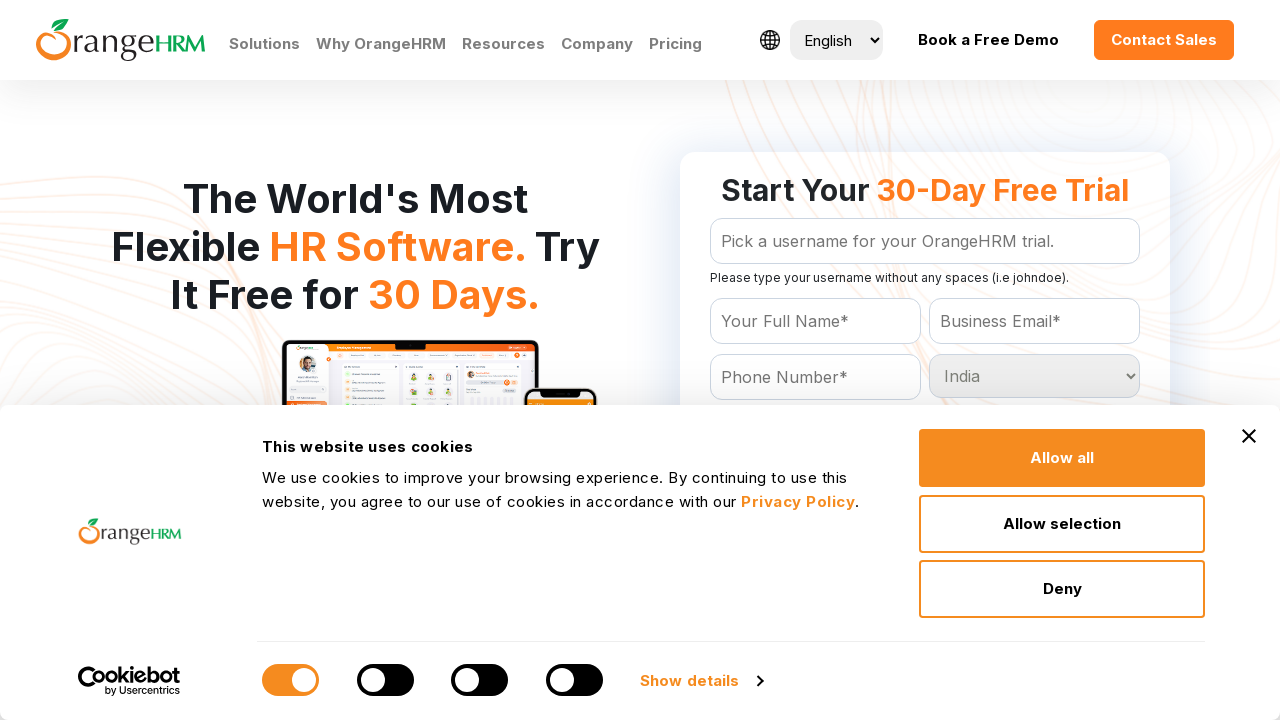

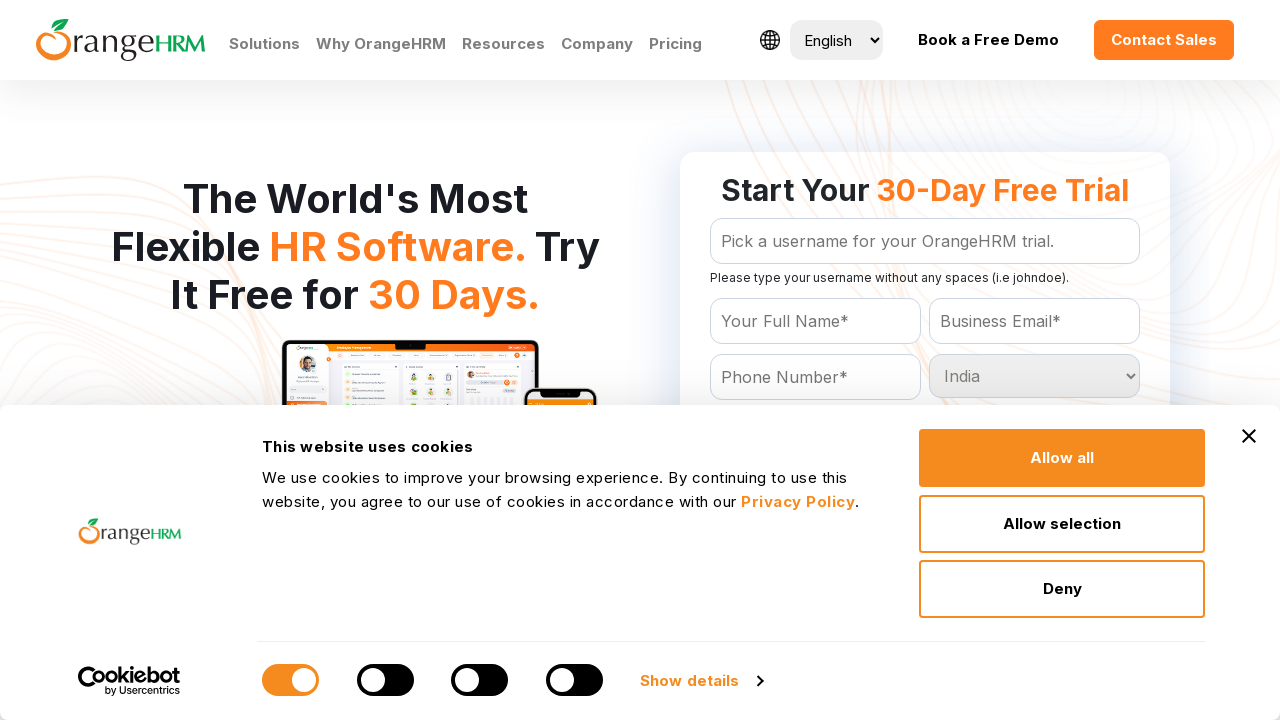